Tests dynamic loading by clicking a button and waiting for the loading message to disappear before verifying text visibility

Starting URL: https://the-internet.herokuapp.com/dynamic_loading/1

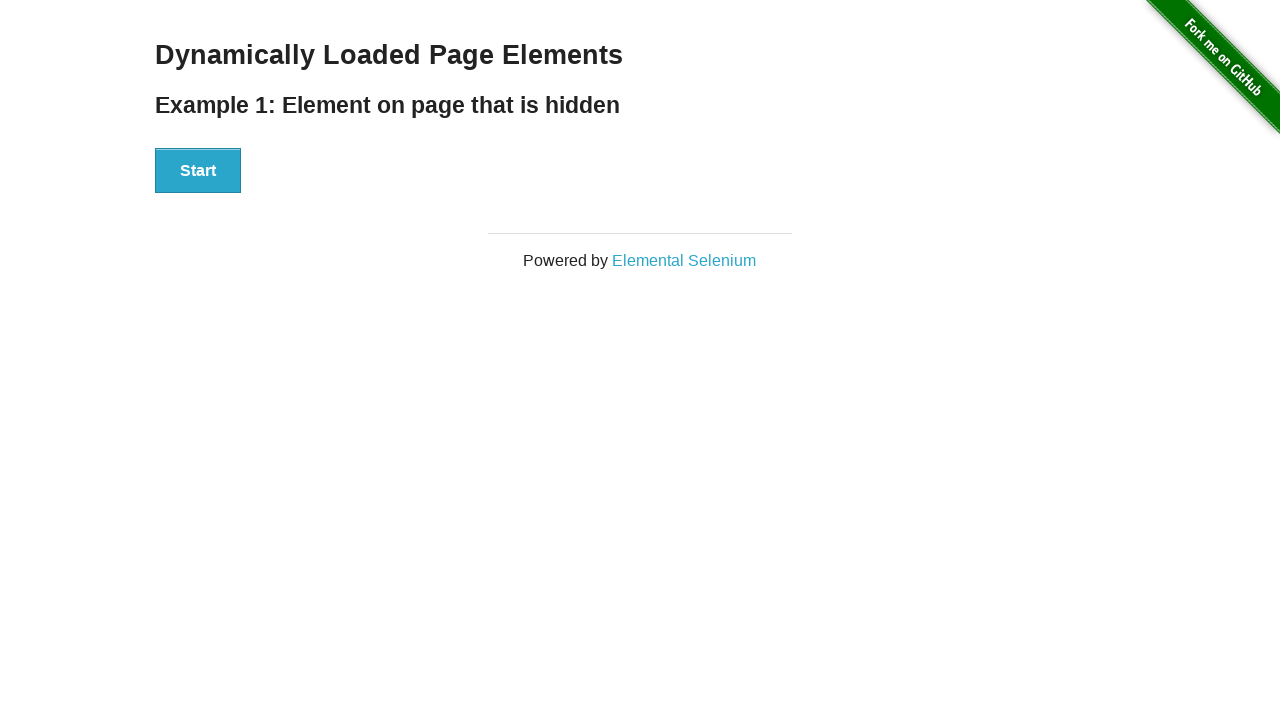

Navigated to dynamic loading test page
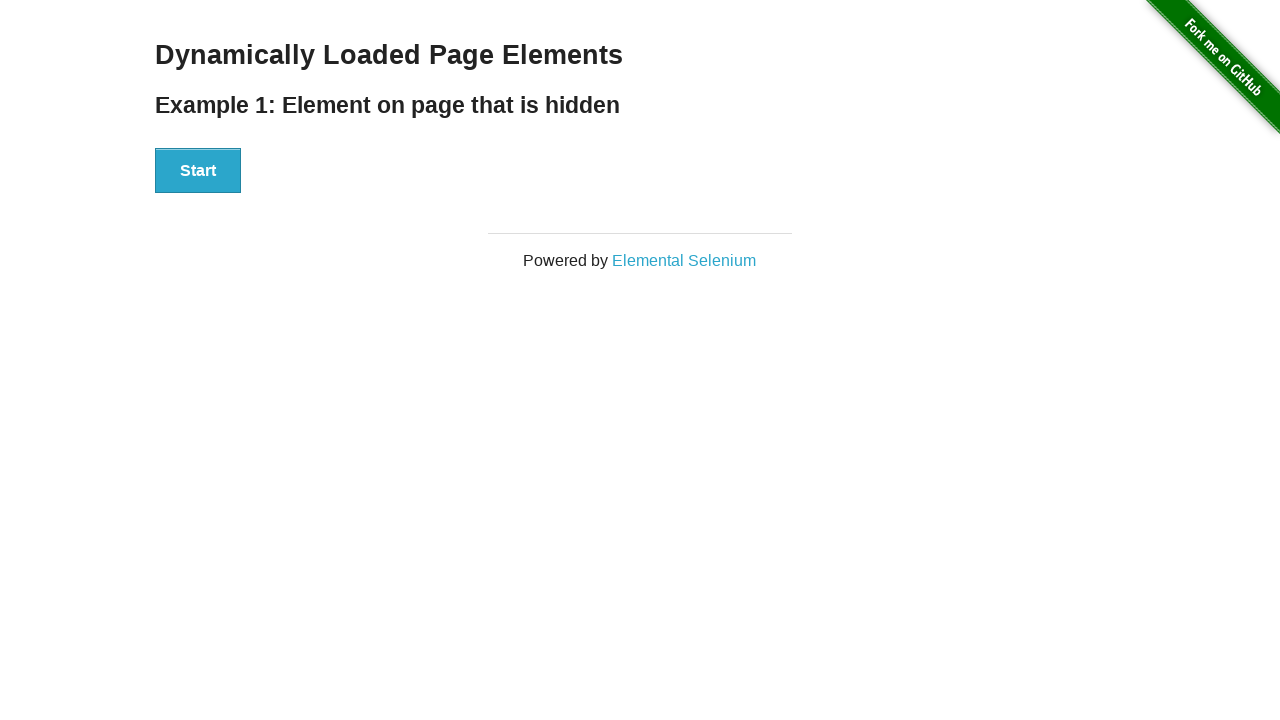

Clicked Start button to trigger dynamic loading at (198, 171) on button
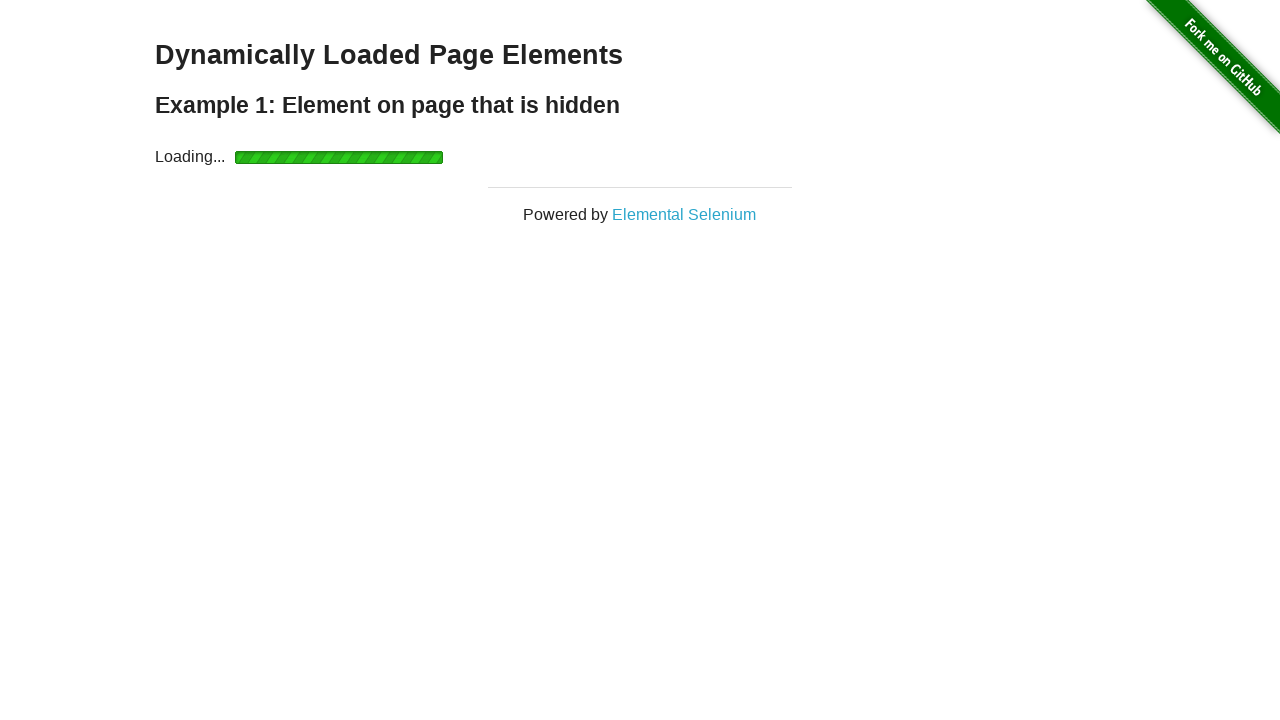

Loading message disappeared after waiting
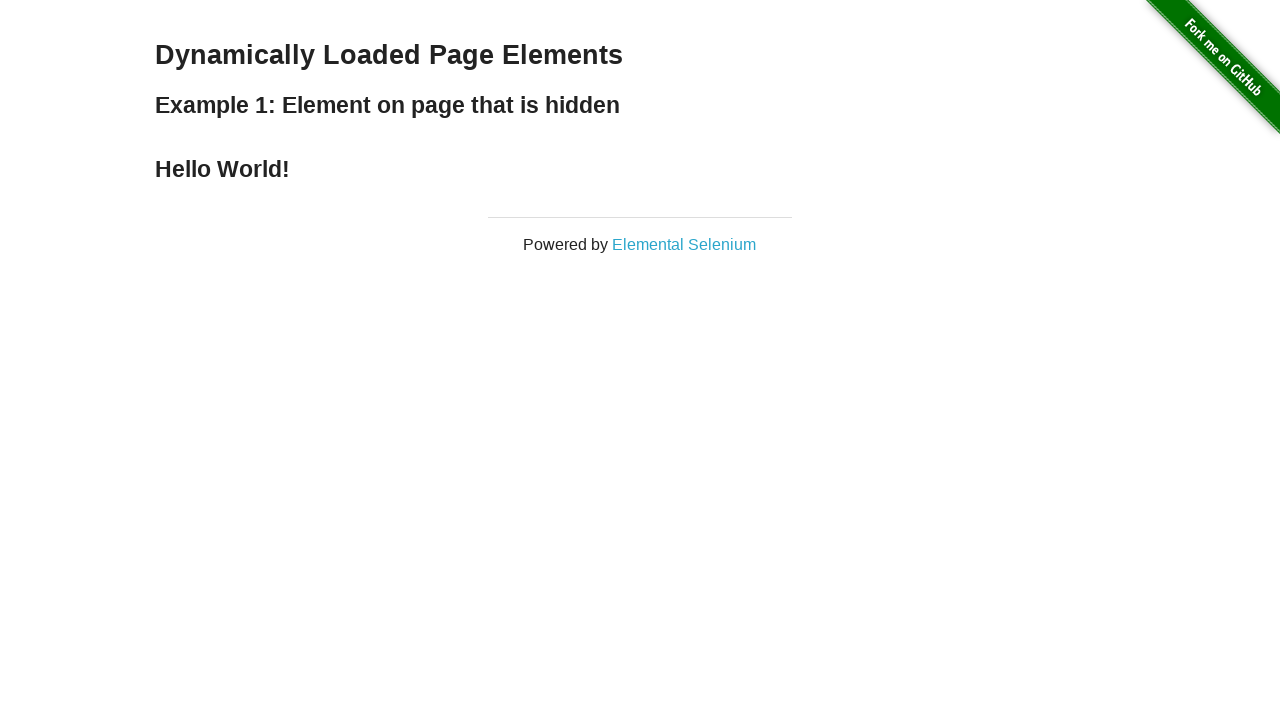

Located the finish text element
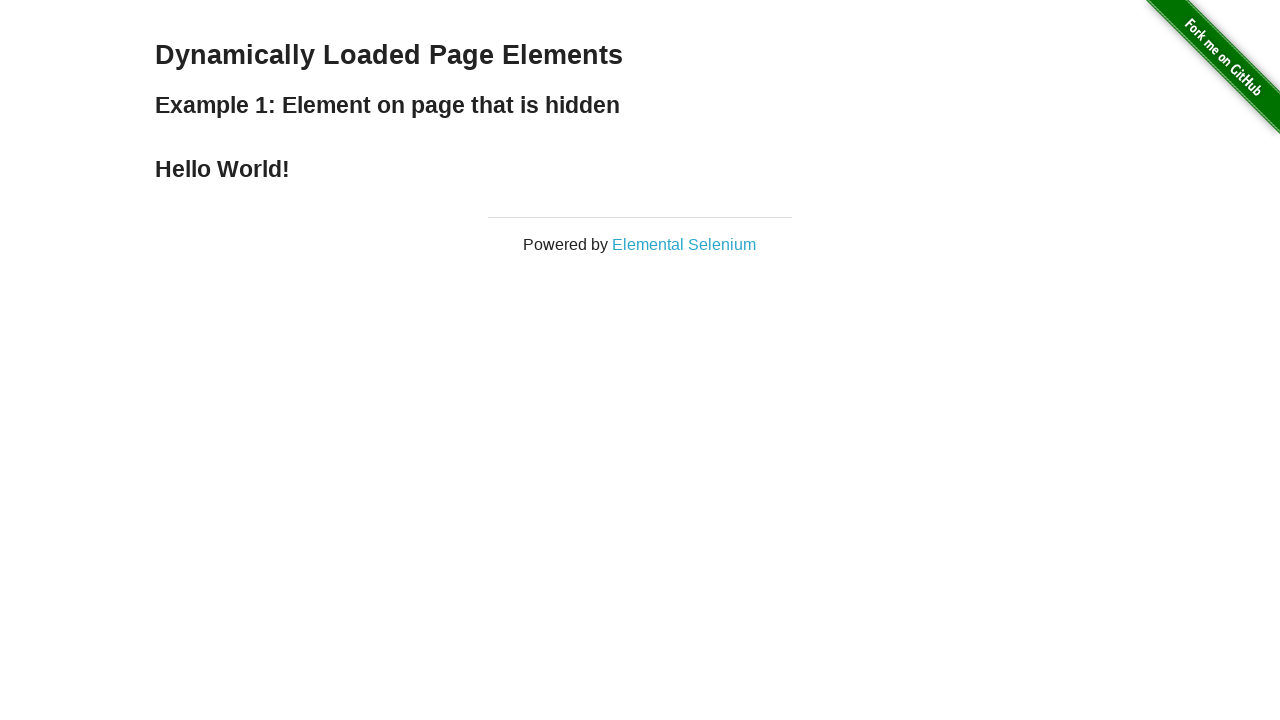

Verified that finish text element is visible
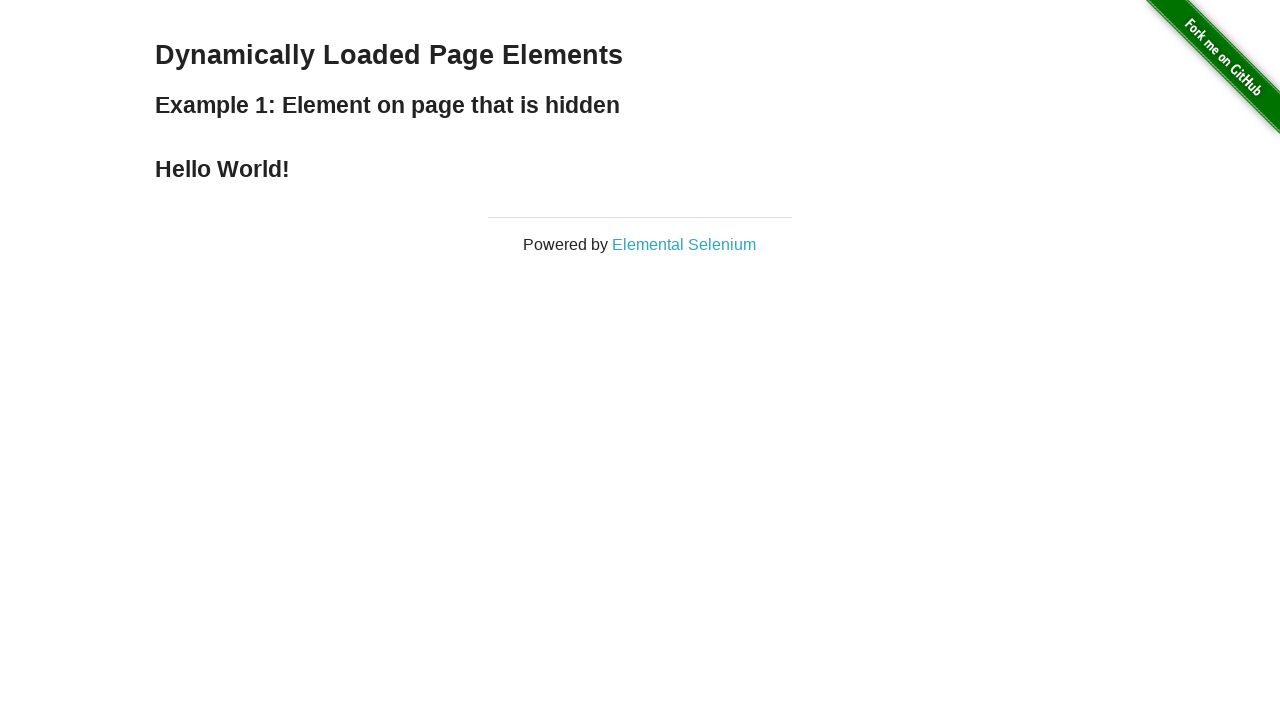

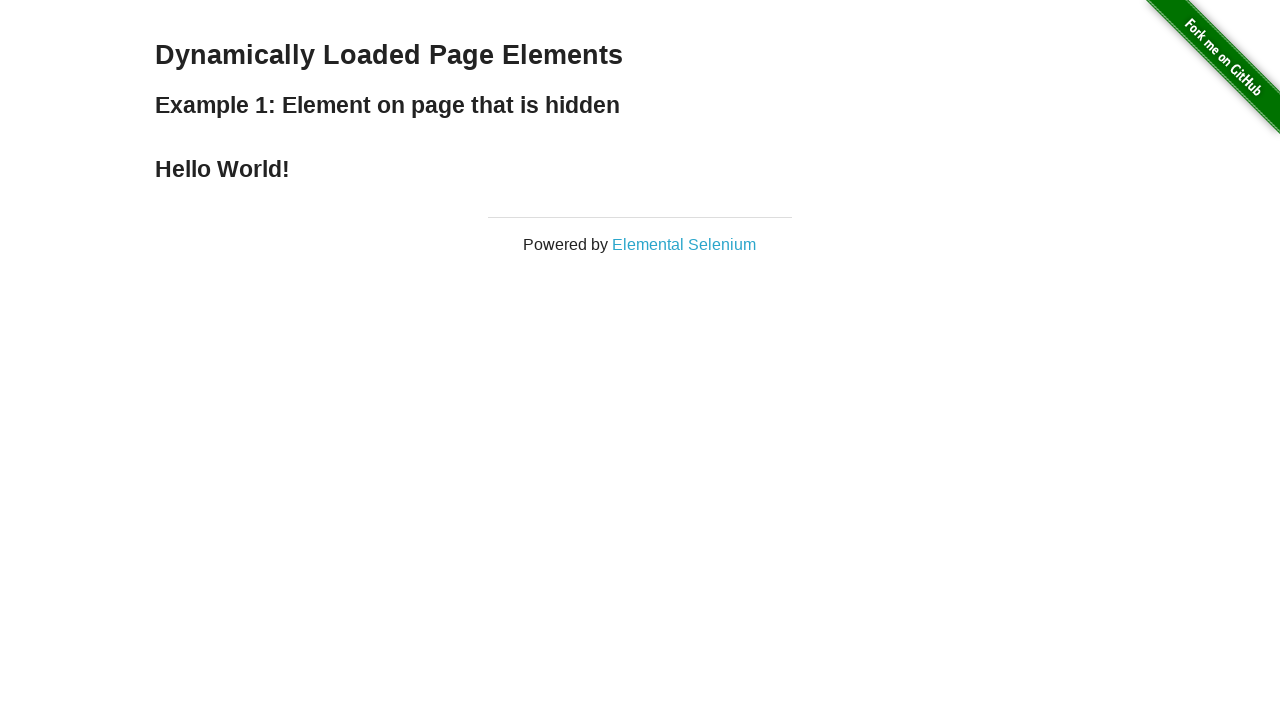